Tests the Datepicker widget by entering a date value into the date input field.

Starting URL: https://jqueryui.com/

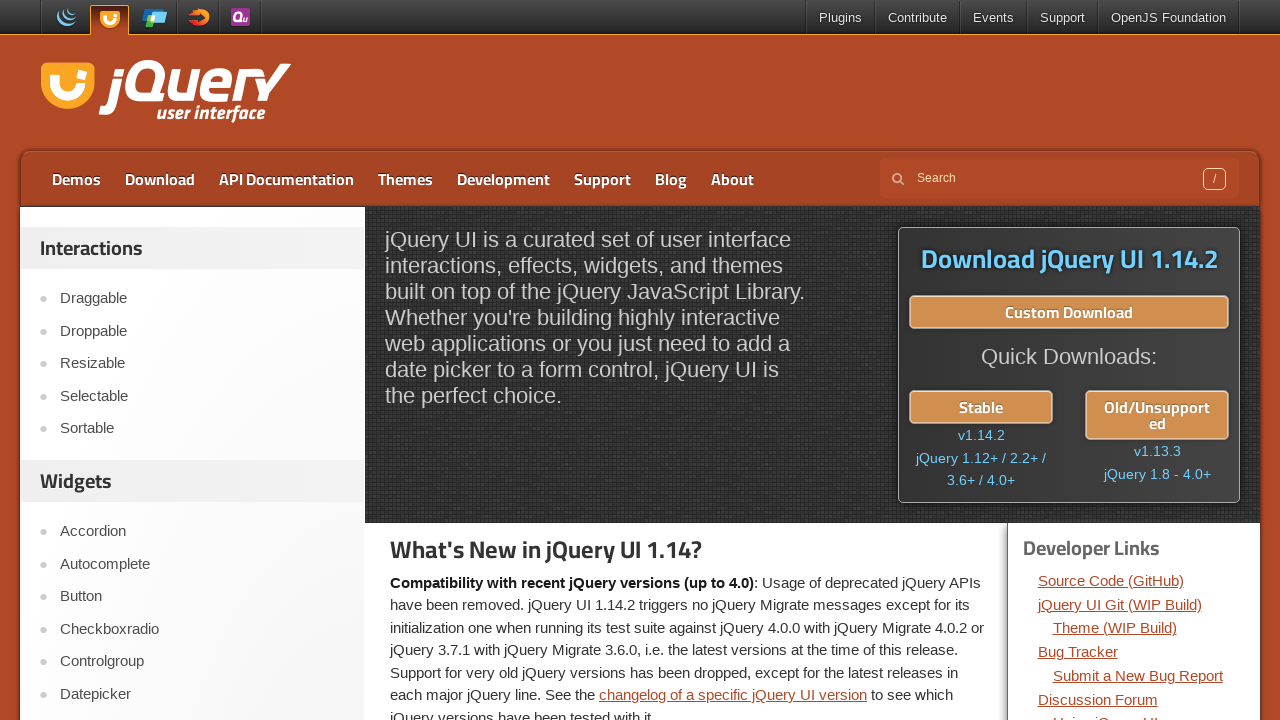

Scrolled down 300 pixels on the page
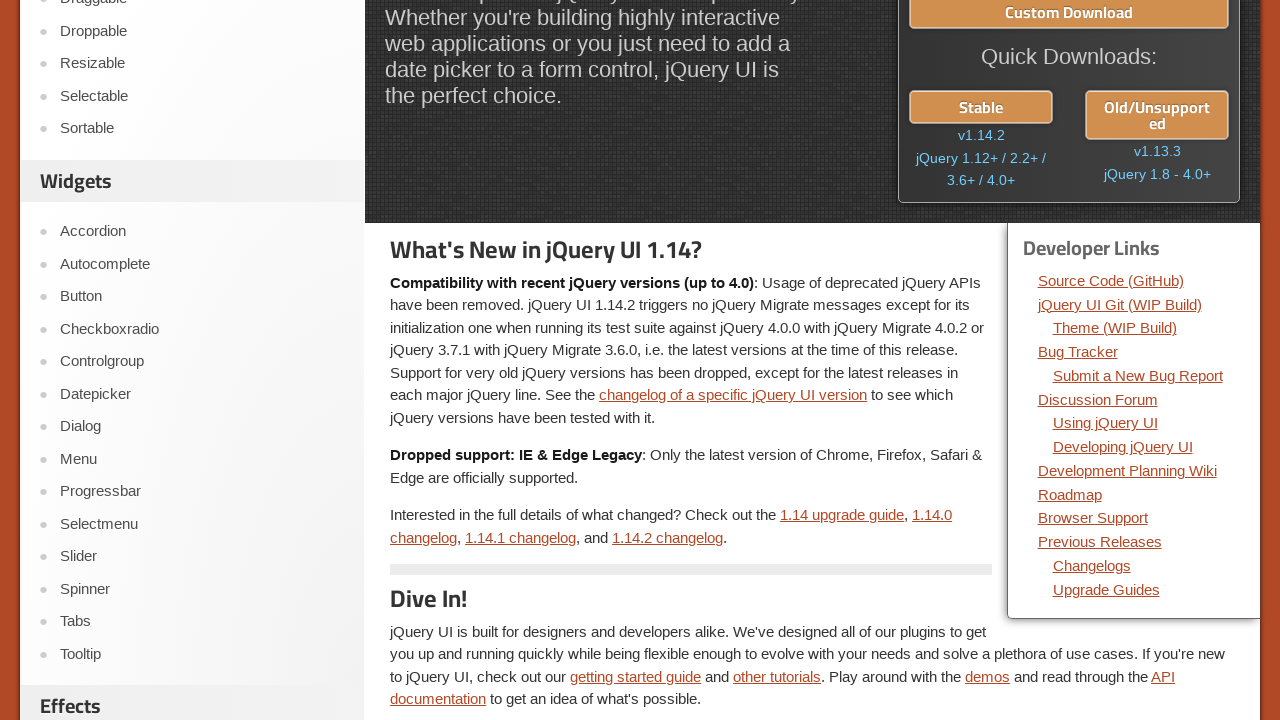

Clicked on Datepicker link in sidebar at (202, 394) on #sidebar > aside:nth-child(2) > ul > li:nth-child(6) > a
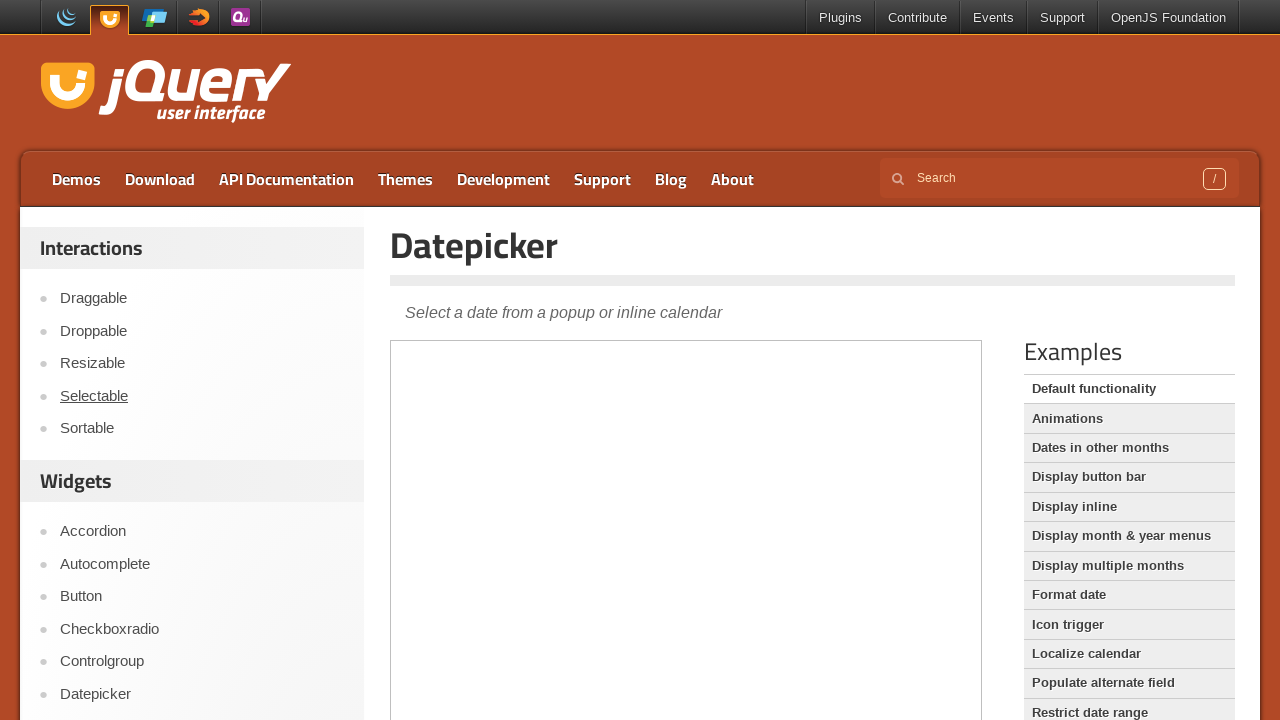

Datepicker iframe loaded
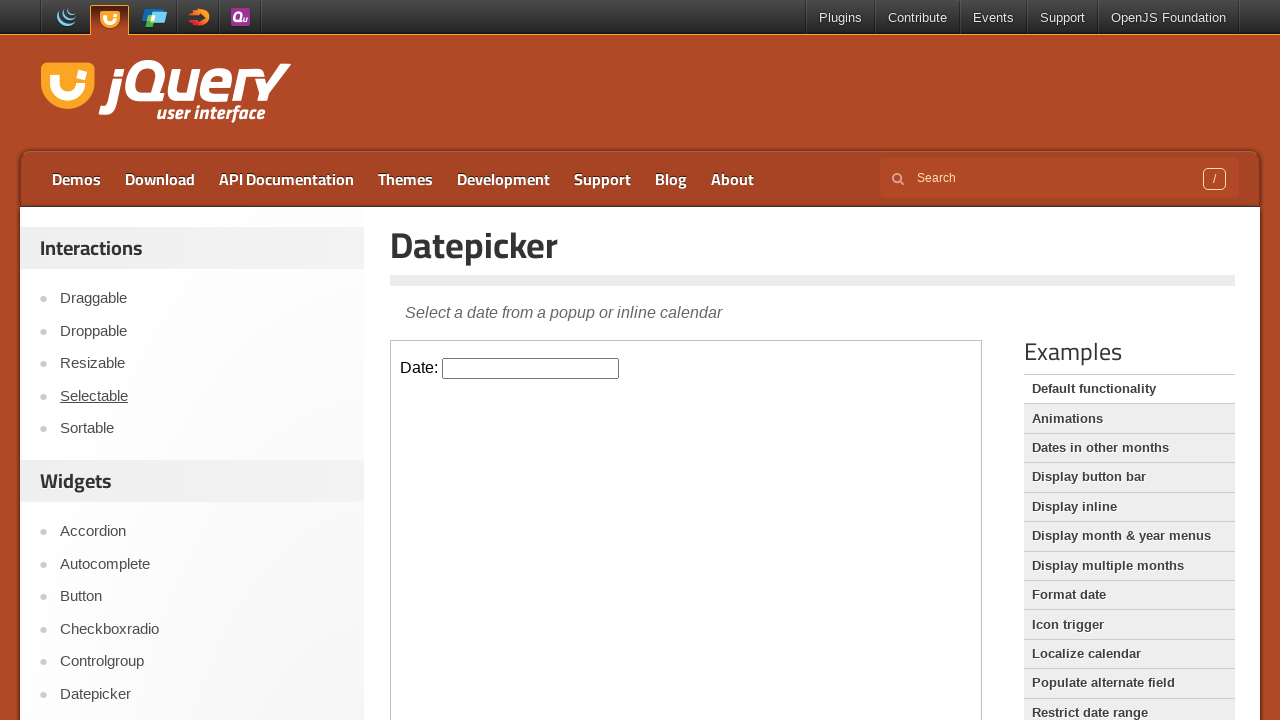

Switched to Datepicker iframe
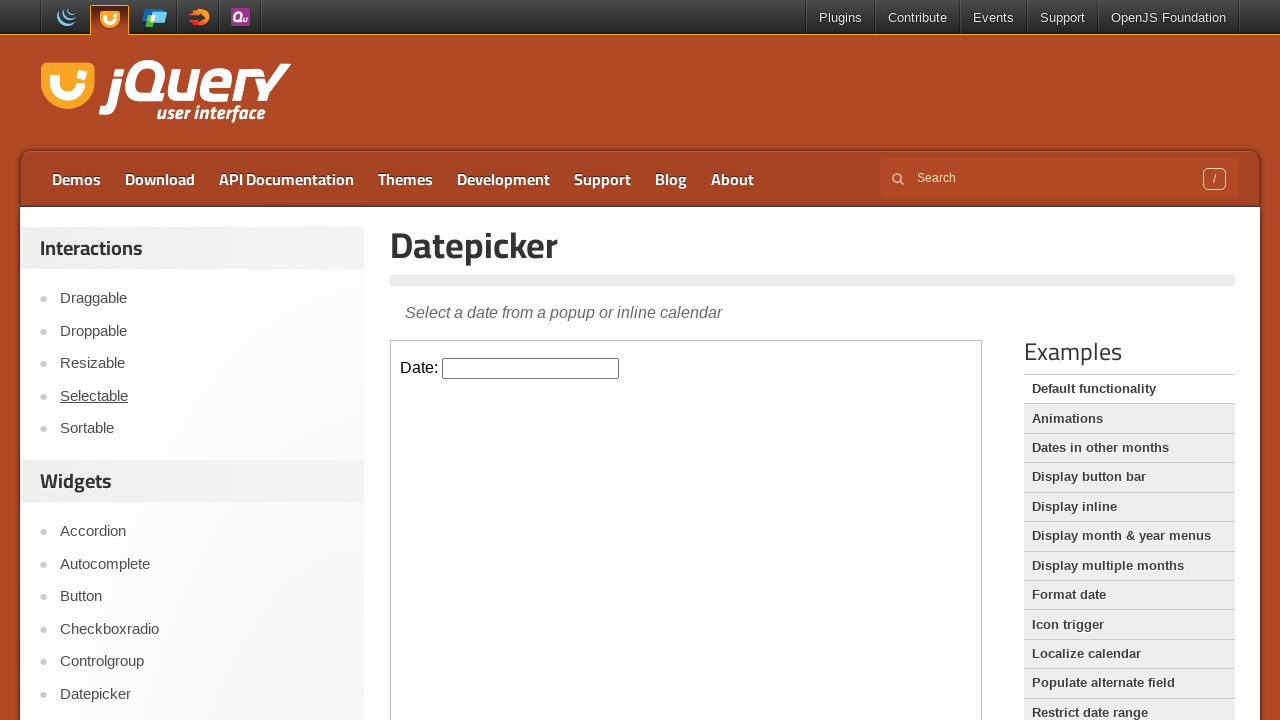

Clicked on datepicker input field at (531, 368) on #content > iframe >> nth=0 >> internal:control=enter-frame >> #datepicker
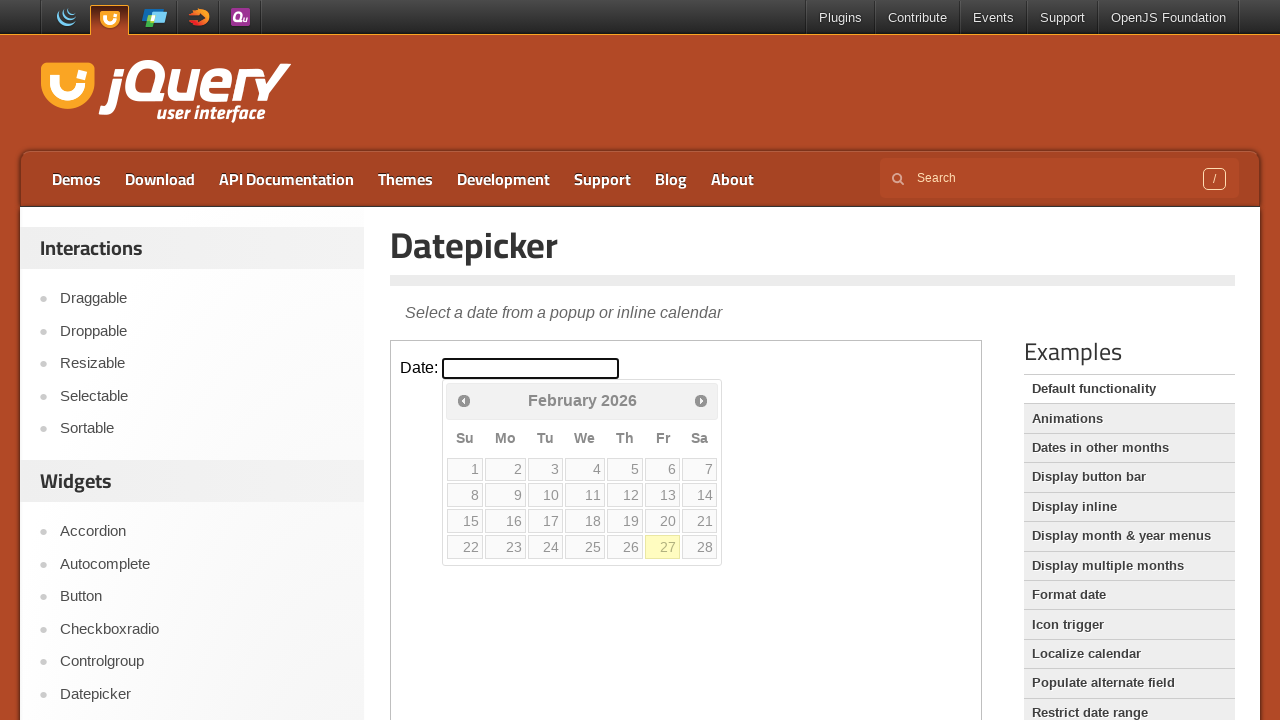

Entered date value '12/24/2024' into datepicker field on #content > iframe >> nth=0 >> internal:control=enter-frame >> #datepicker
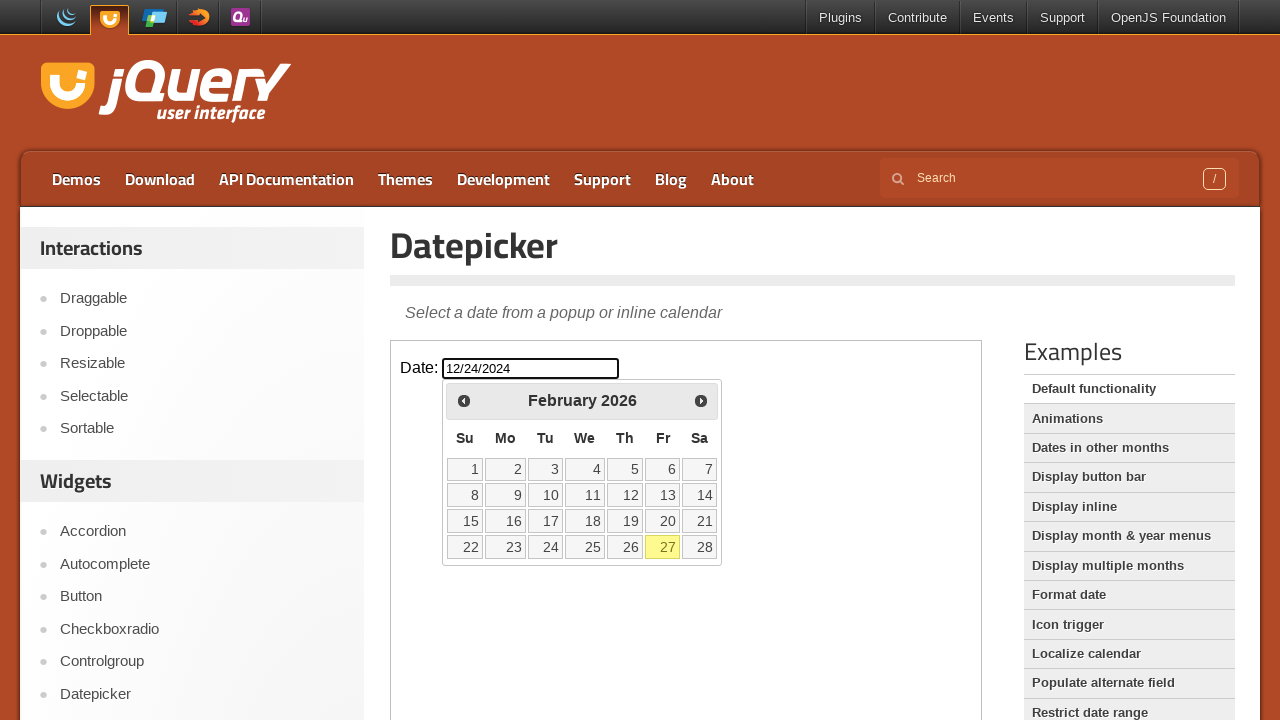

Pressed Enter to confirm date selection on #content > iframe >> nth=0 >> internal:control=enter-frame >> #datepicker
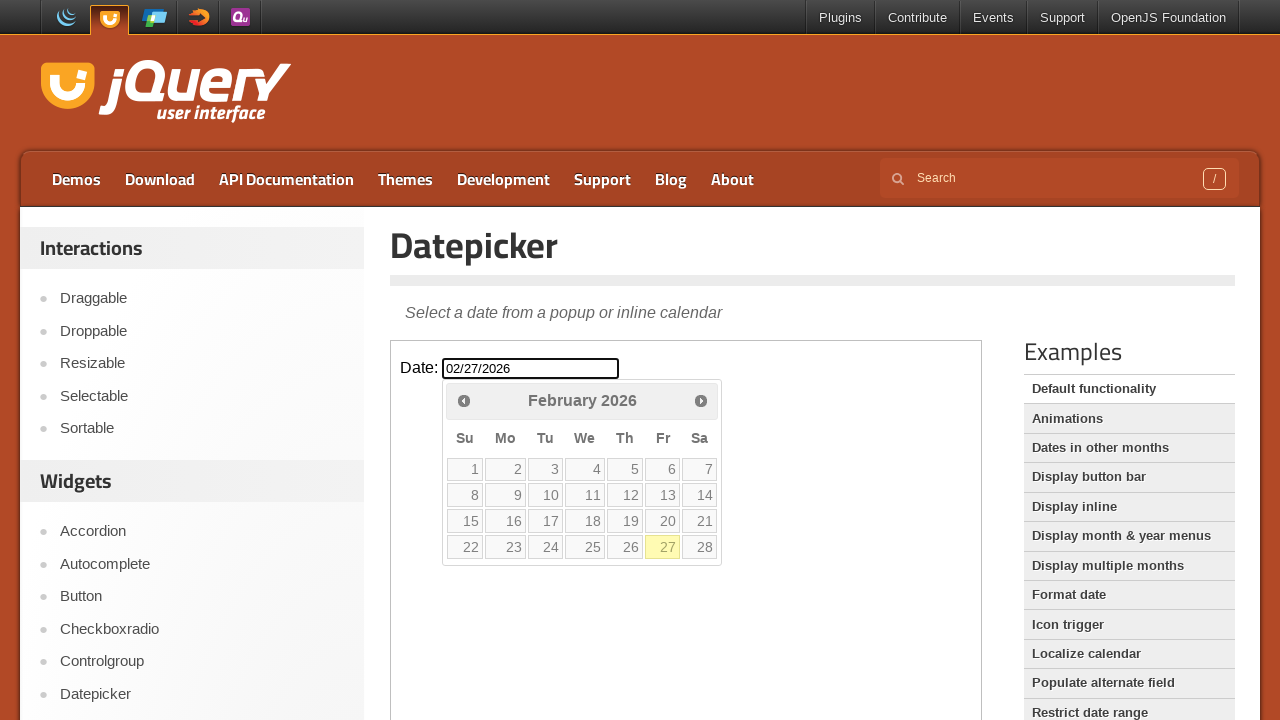

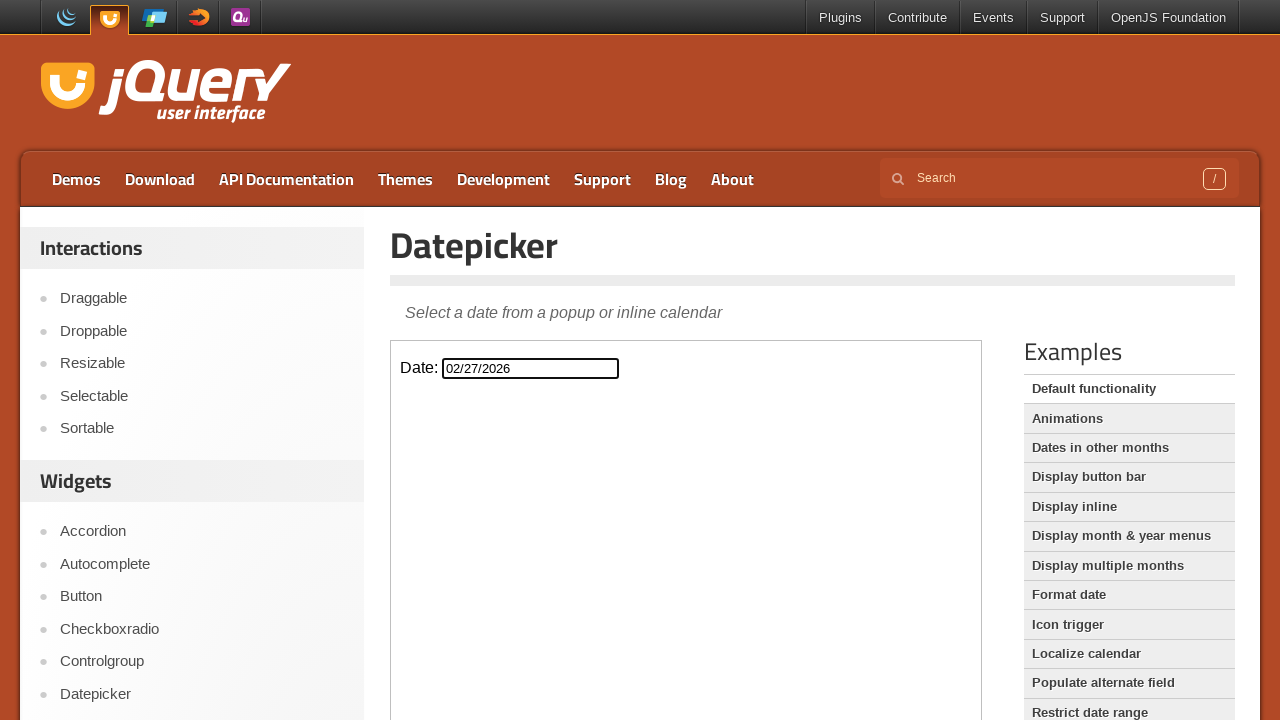